Navigates to Minesweeper online and selects the standard mode for beginner difficulty

Starting URL: https://minesweeper.online/

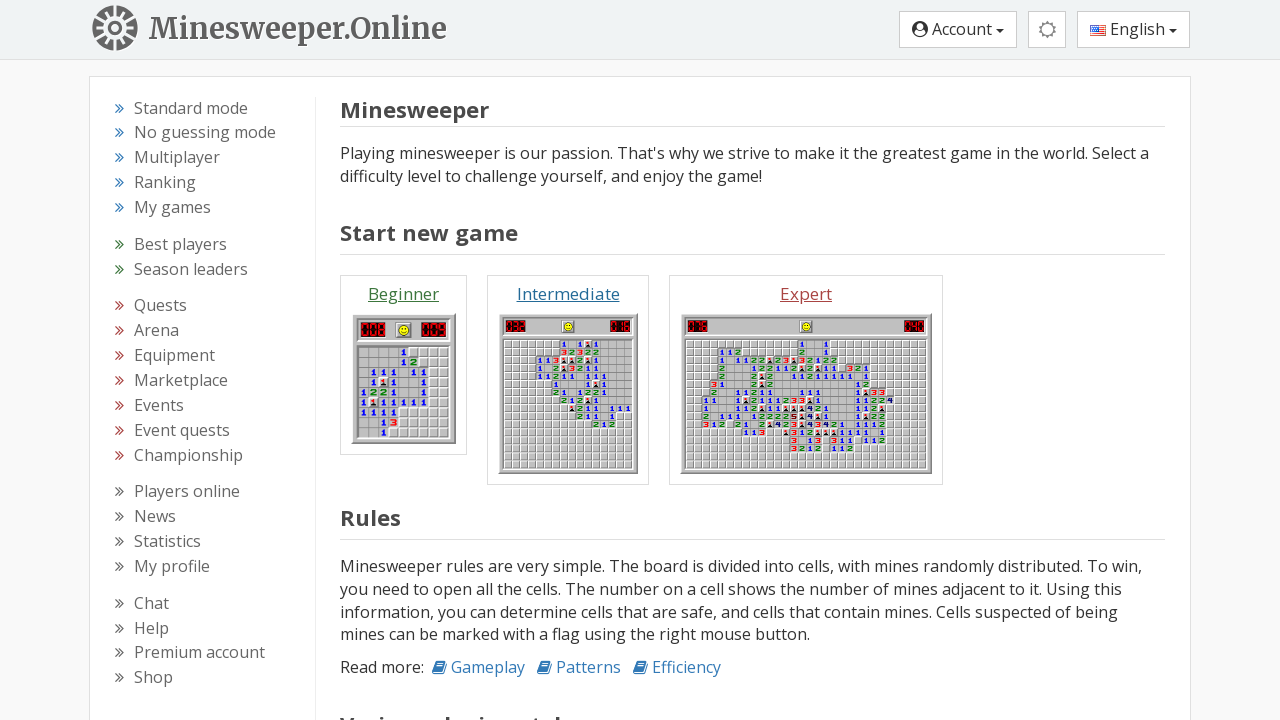

Navigated to Minesweeper online
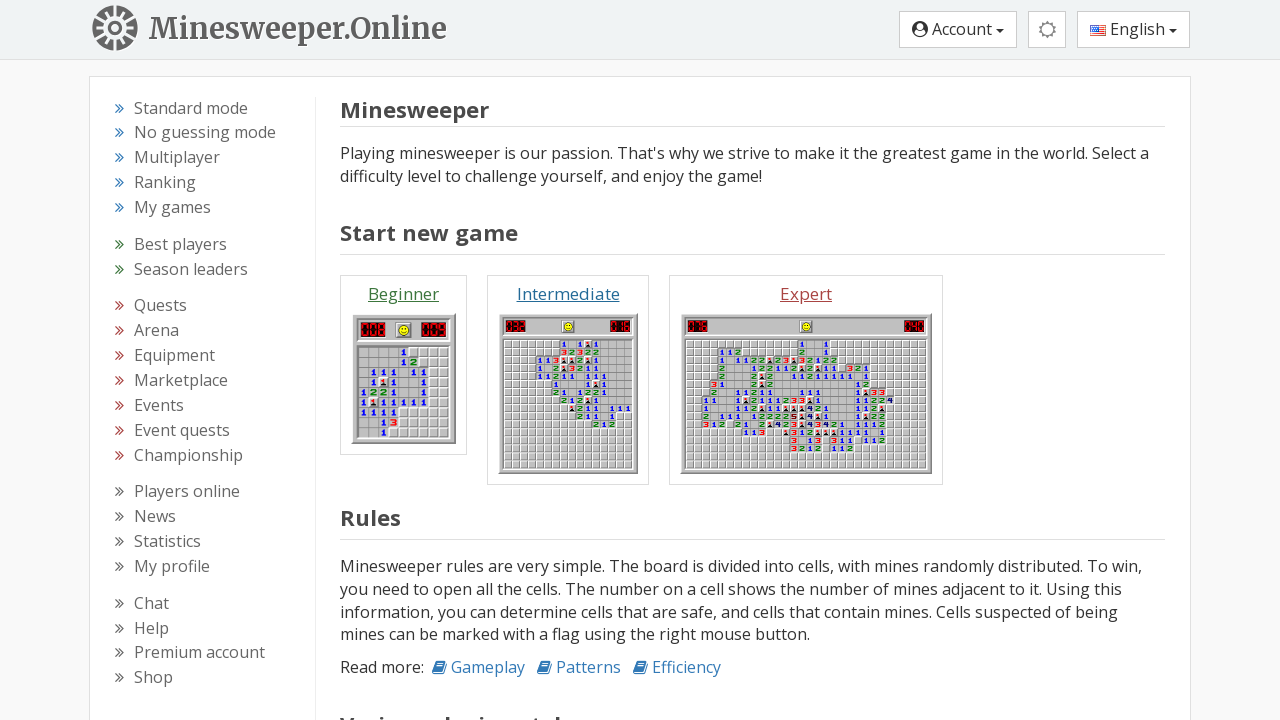

Clicked on Standard mode to select beginner difficulty at (191, 108) on xpath=//span[text()='Standard mode']
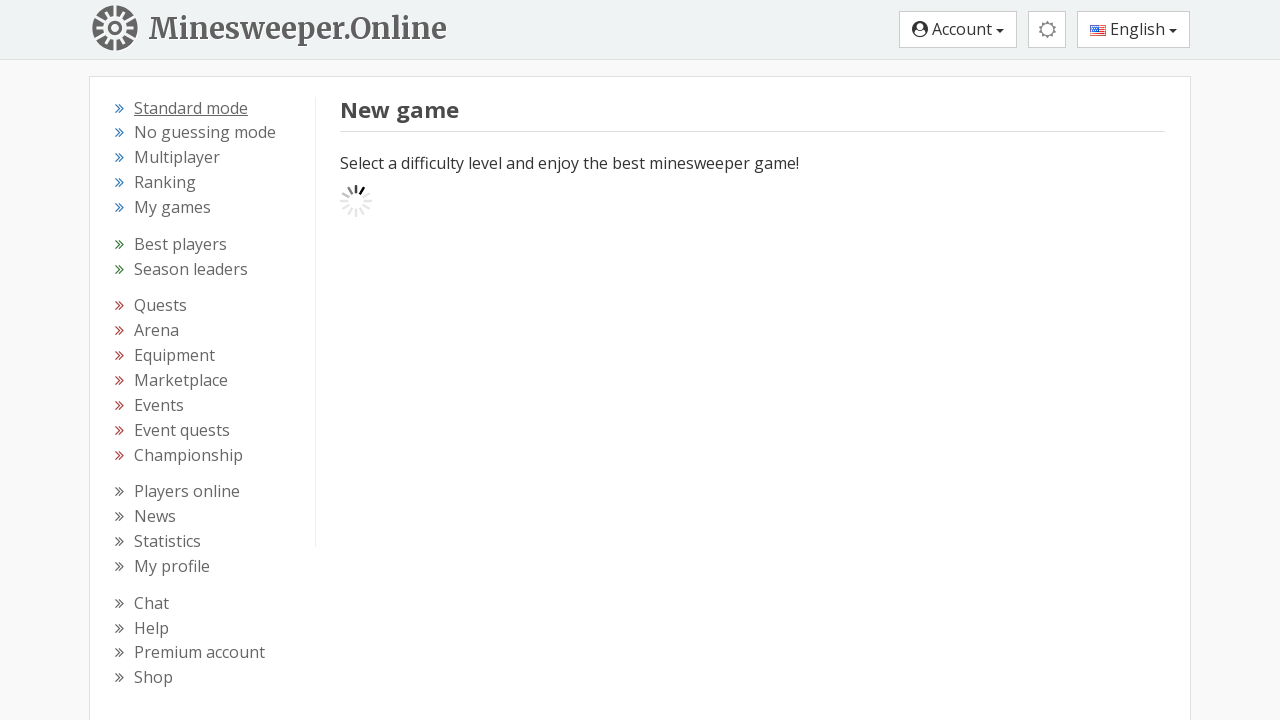

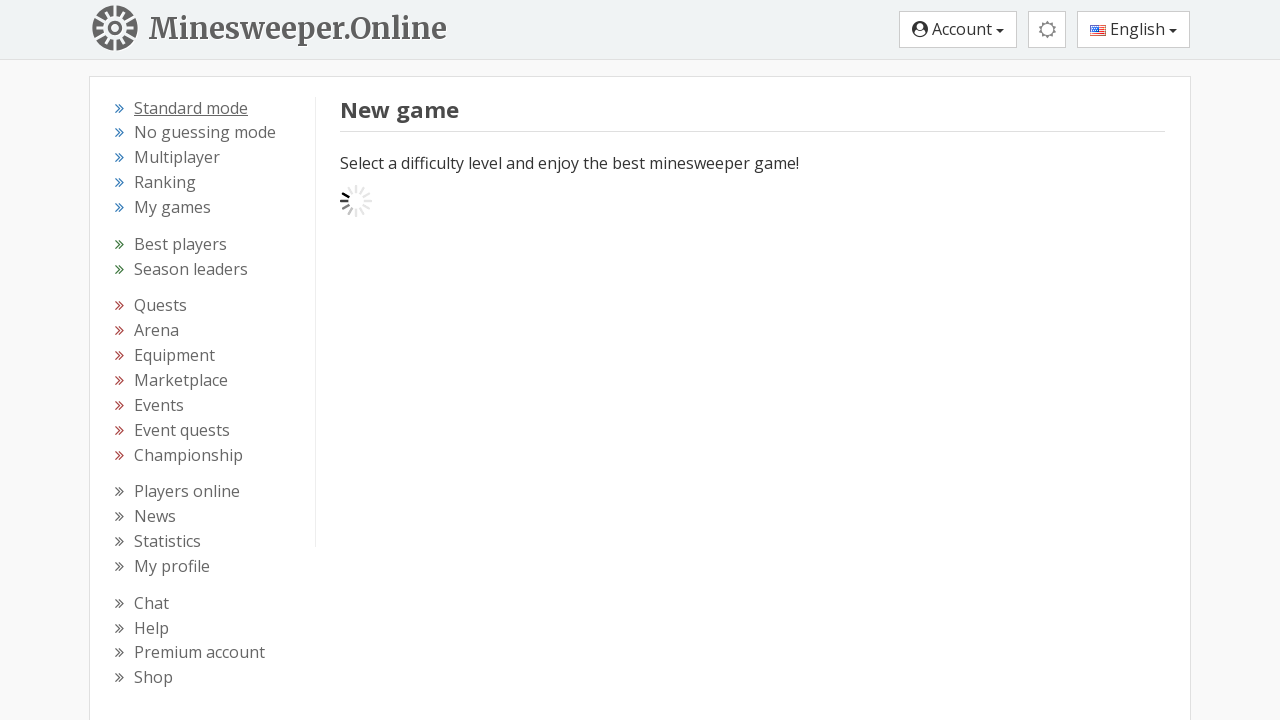